Tests registration validation by attempting to register with both empty email and password fields and verifying the error message is displayed.

Starting URL: http://practice.automationtesting.in/

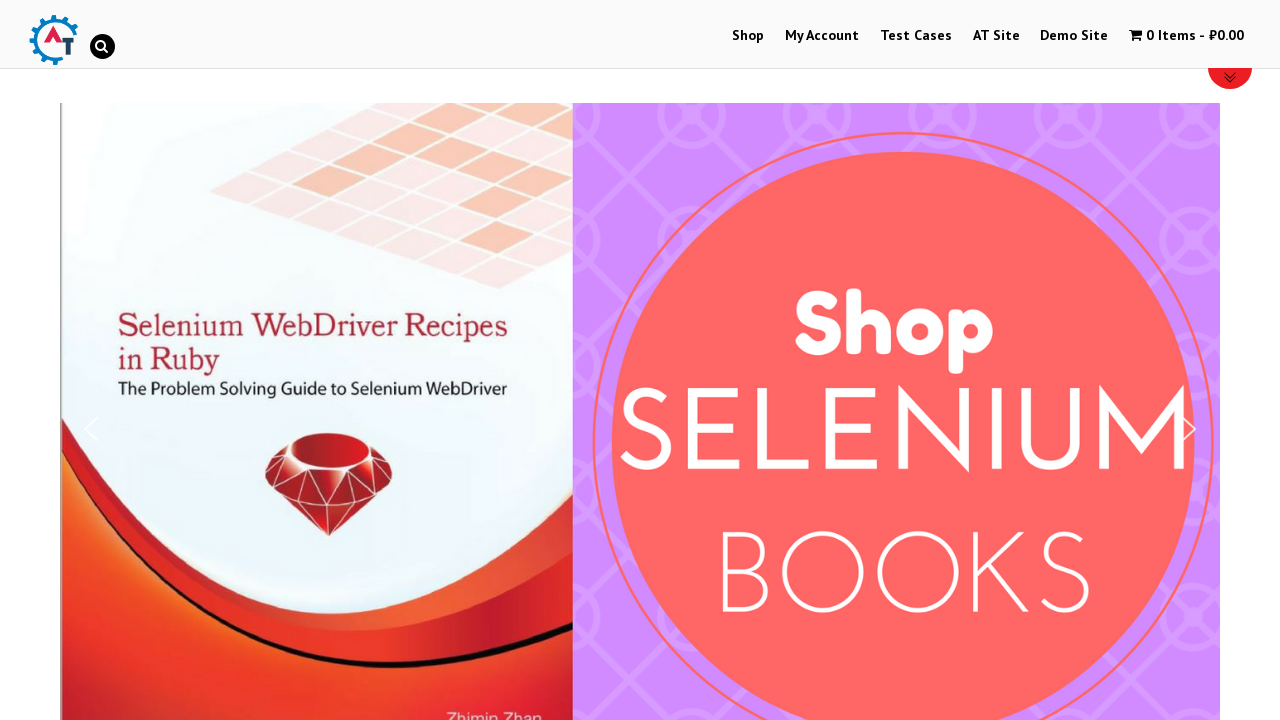

Clicked on My Account link to navigate to registration page at (822, 36) on a[href='https://practice.automationtesting.in/my-account/']
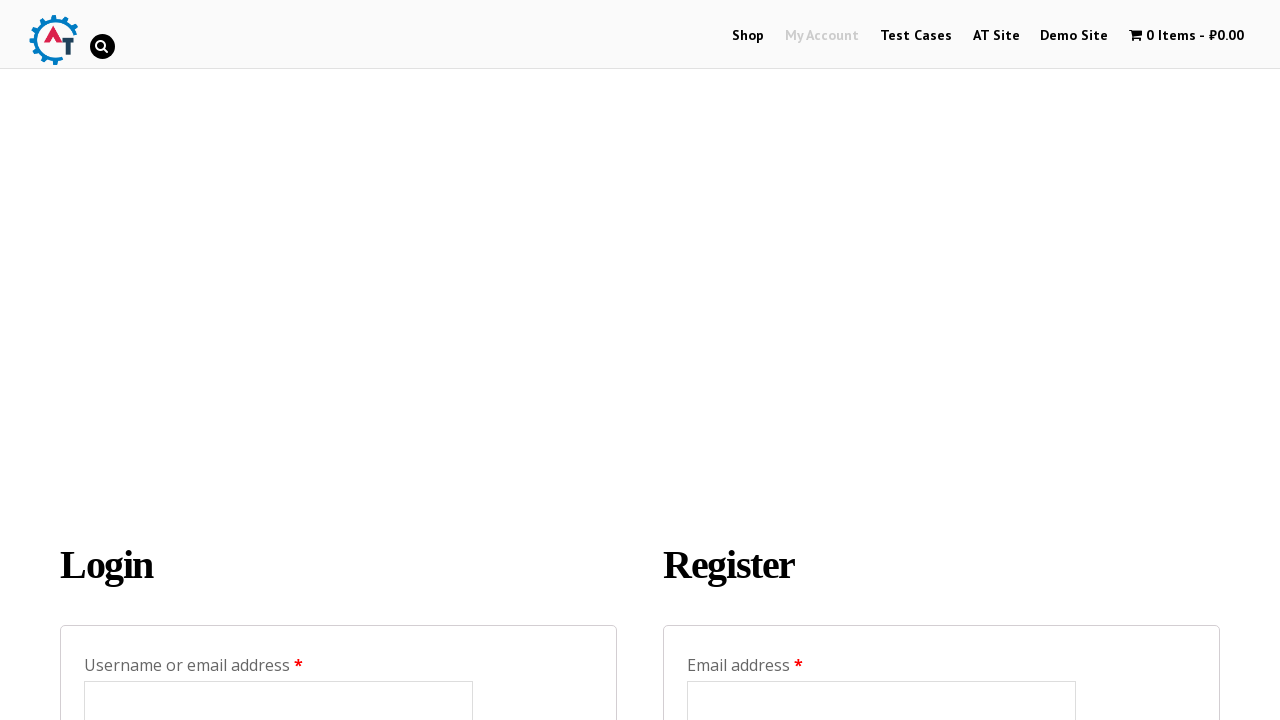

Registration form loaded successfully
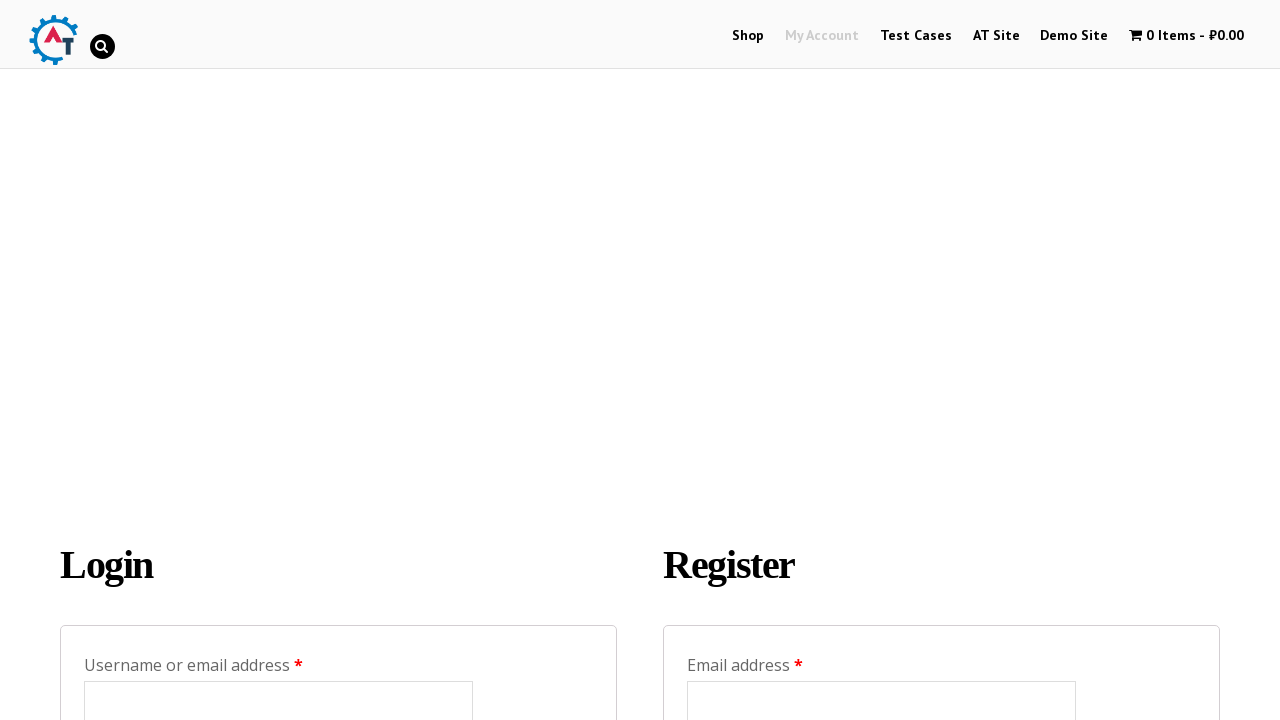

Clicked Register button with empty email and password fields at (744, 360) on input[value='Register']
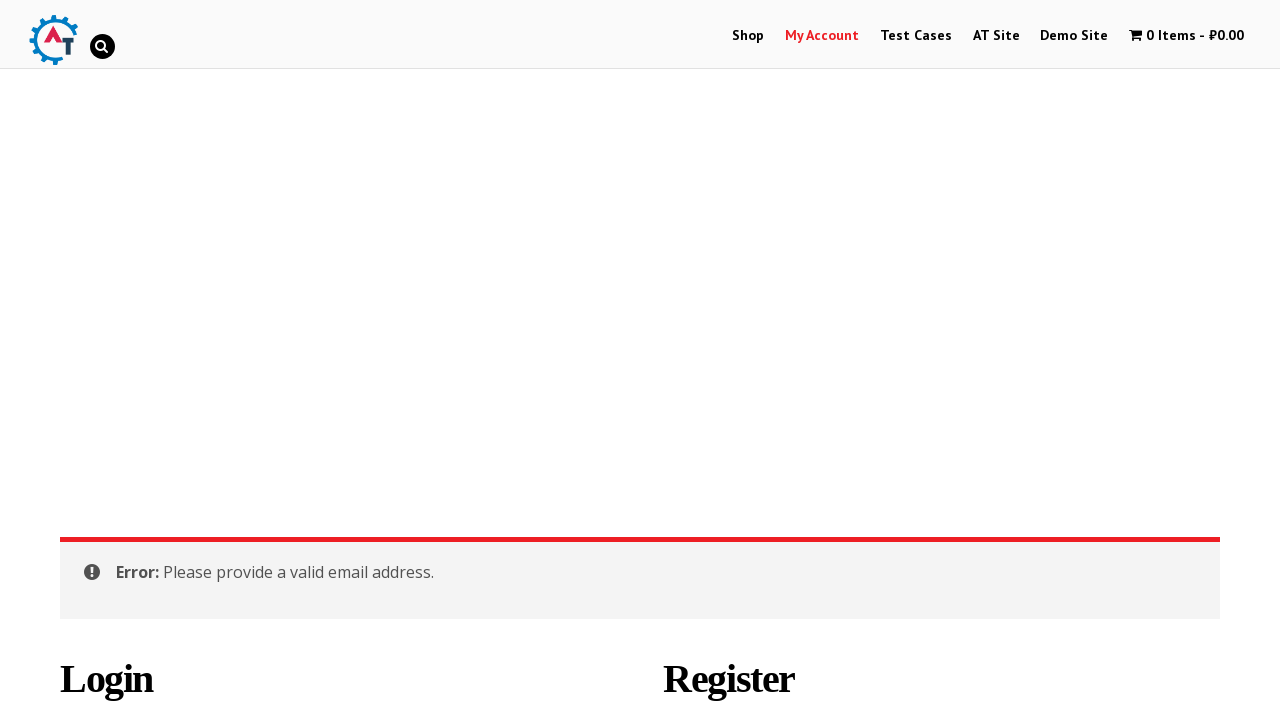

Error message for empty email address is displayed
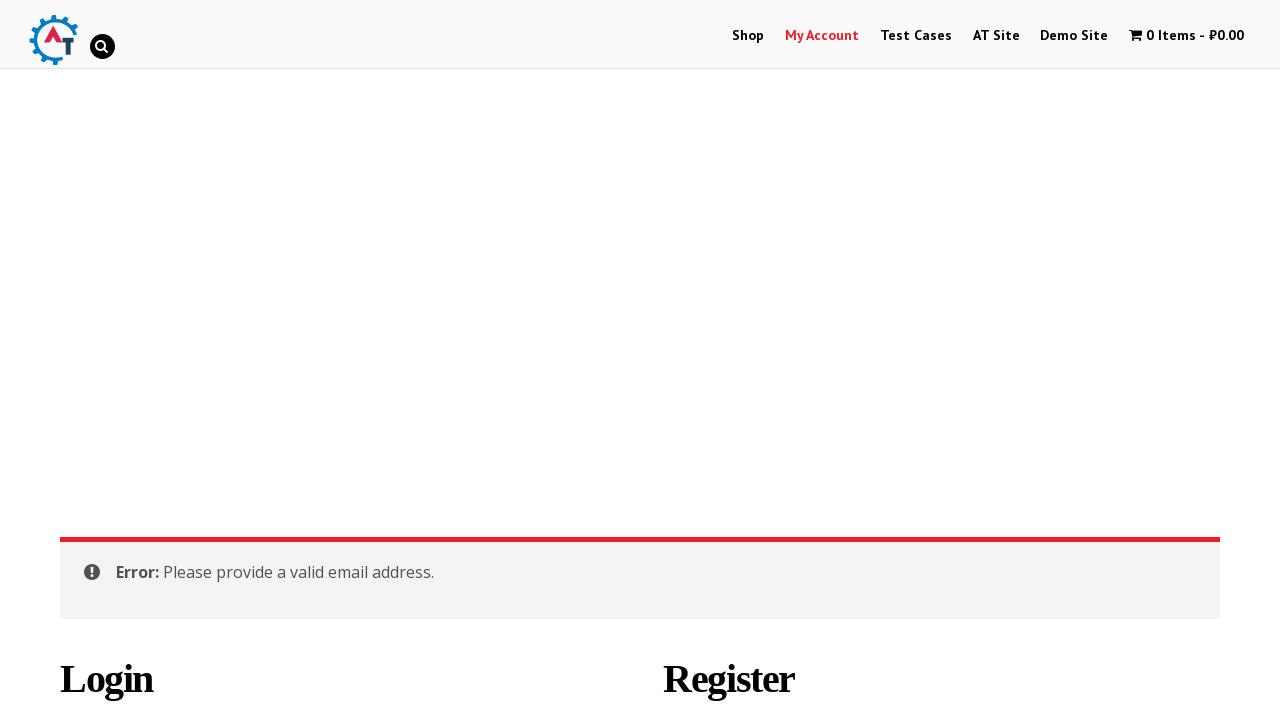

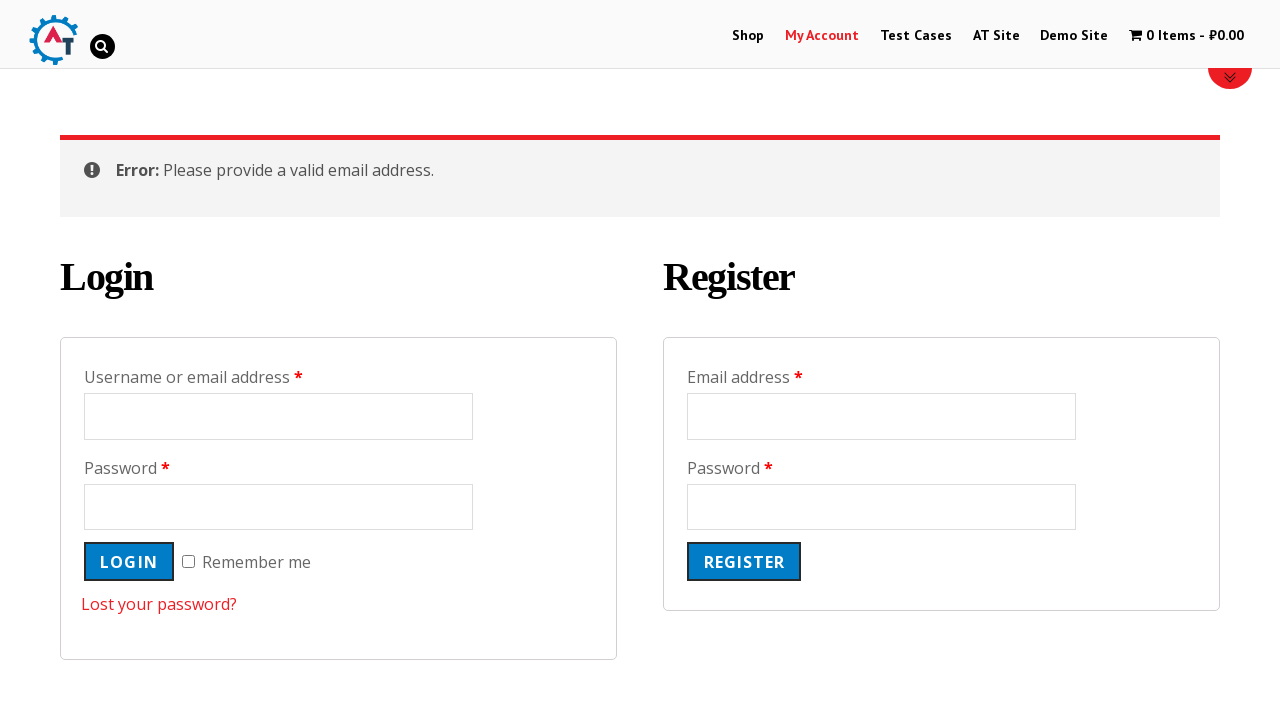